Tests auto-suggestive dropdown functionality by typing partial text and selecting a specific option from the suggestions

Starting URL: https://rahulshettyacademy.com/dropdownsPractise/

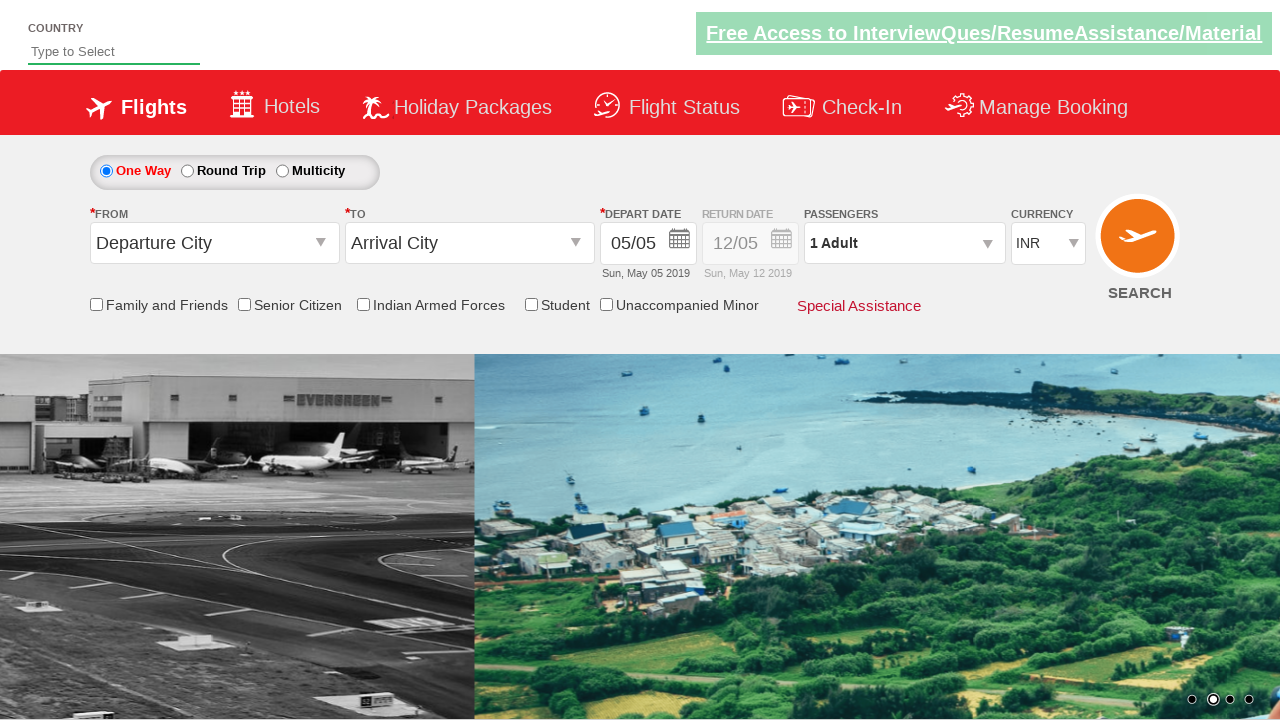

Filled autosuggest field with 'ind' to trigger dropdown suggestions on #autosuggest
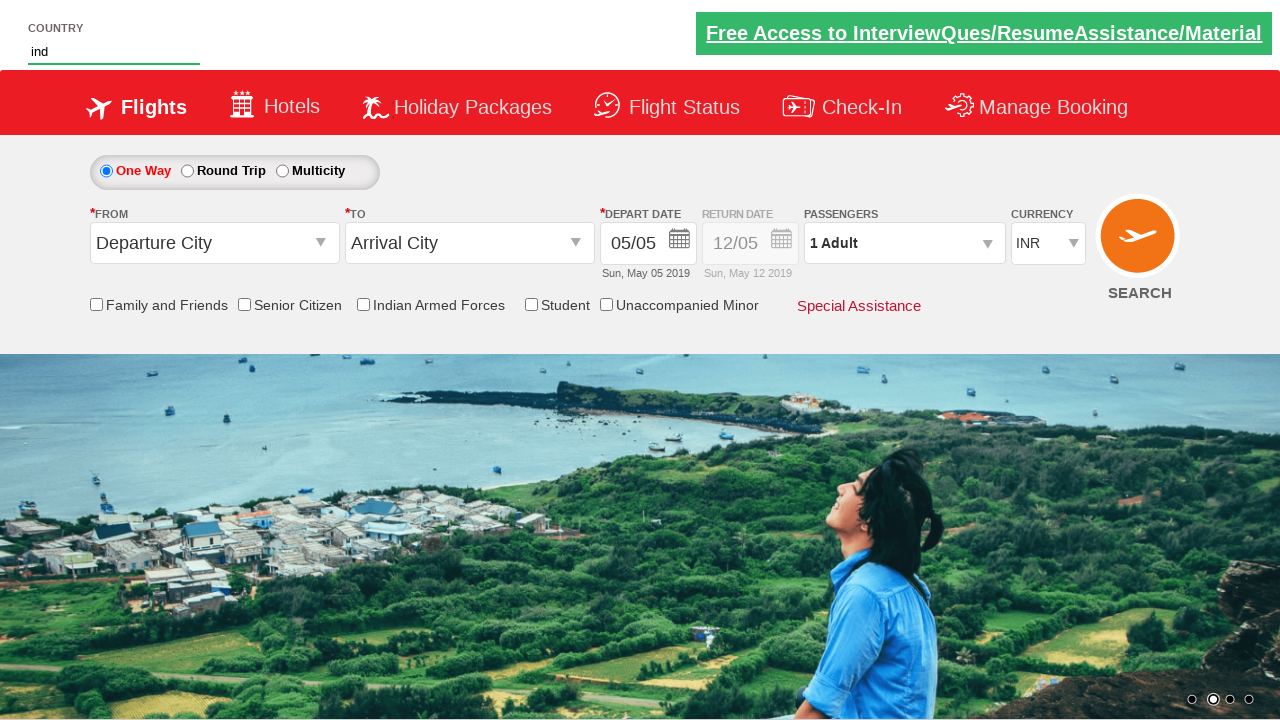

Dropdown suggestions appeared with matching options
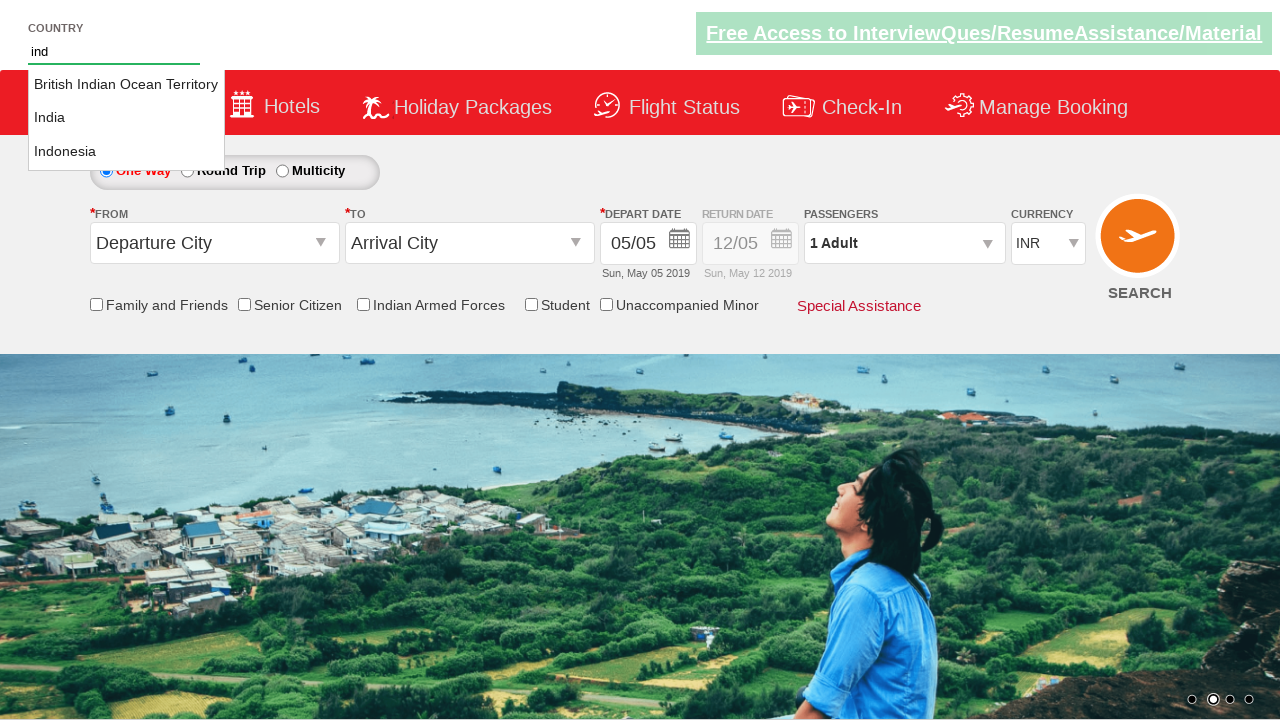

Retrieved all available dropdown options
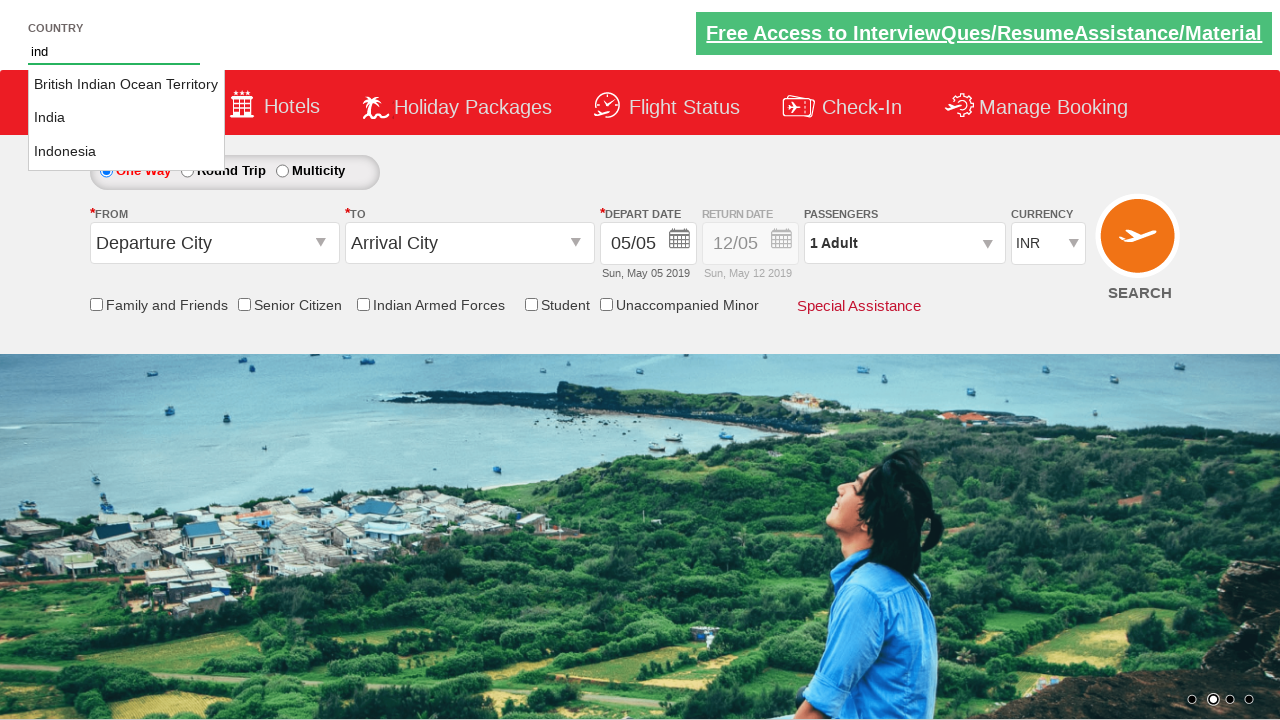

Selected 'India' from the dropdown suggestions at (126, 118) on li[class='ui-menu-item'] a >> nth=1
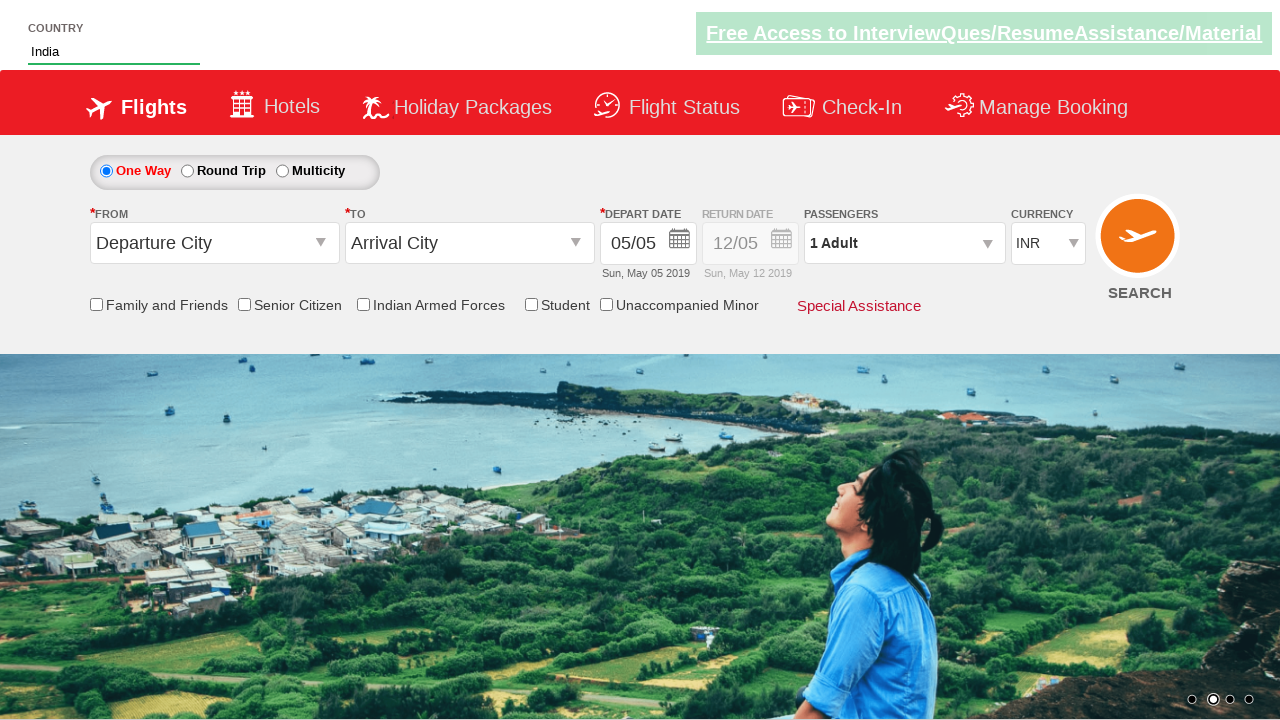

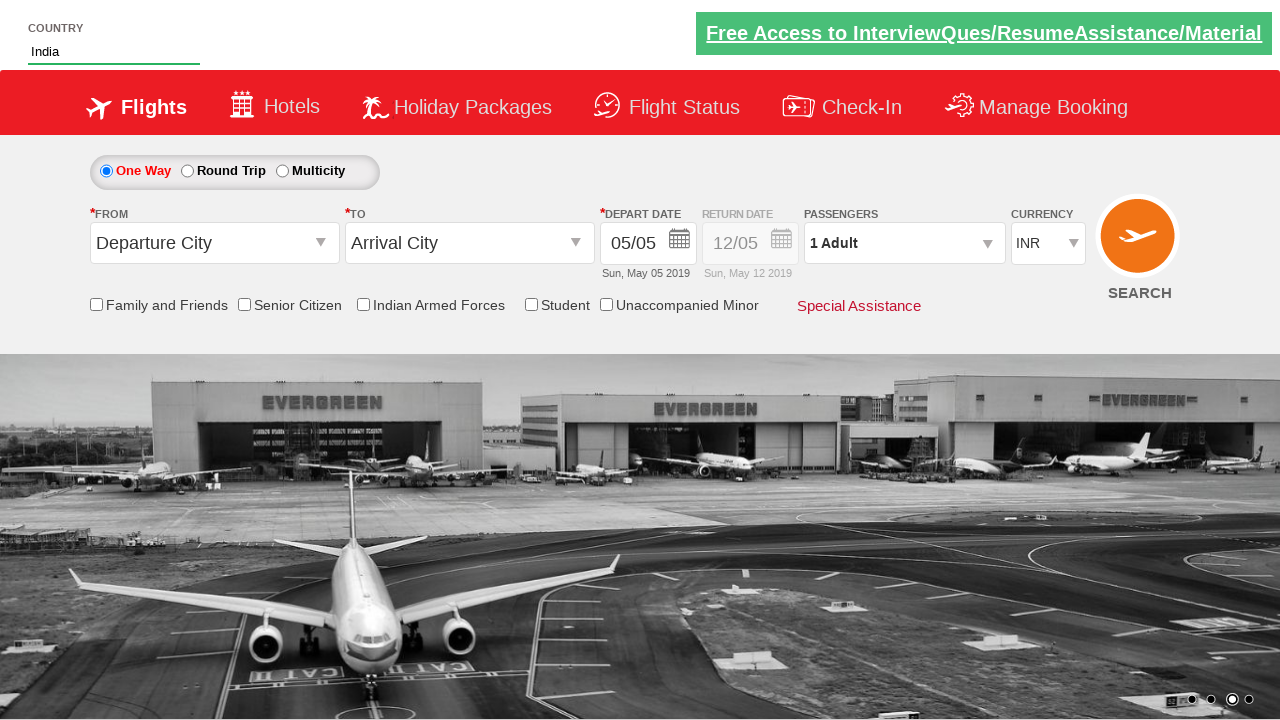